Tests form accessibility features on PayTR website by checking for labels, ARIA attributes, and tab index

Starting URL: https://www.paytr.com

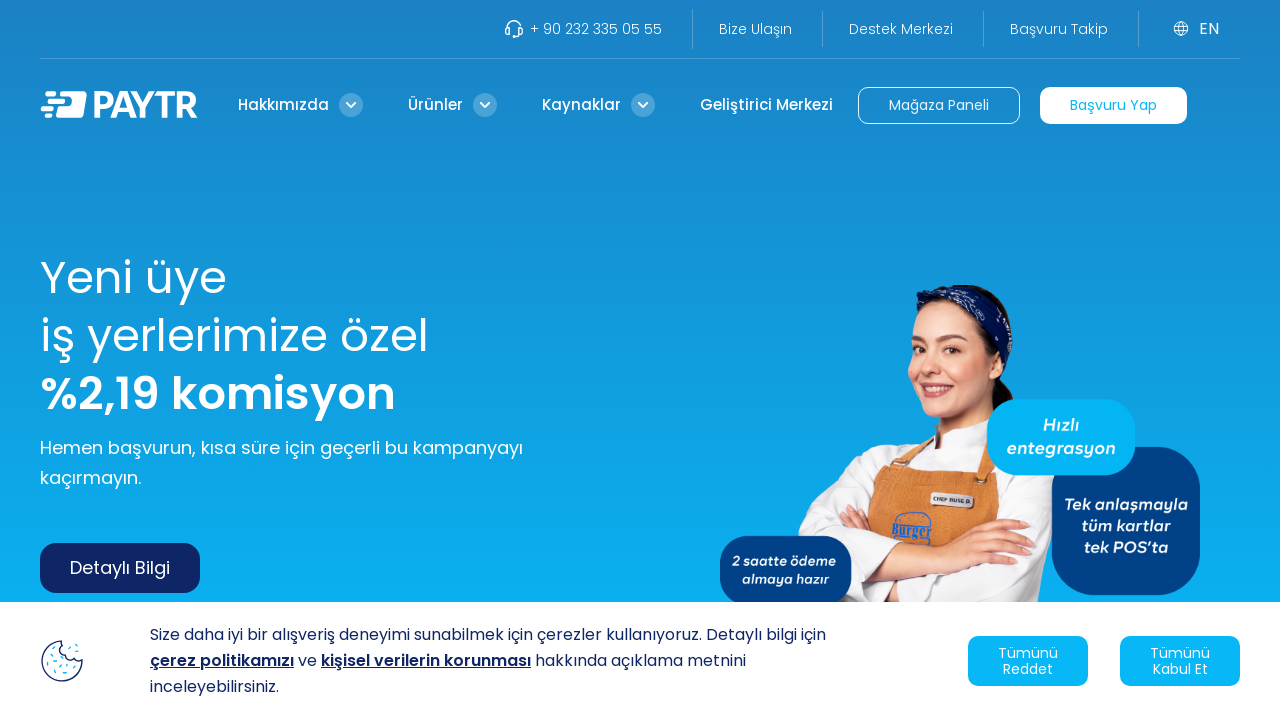

Waited for page body to load
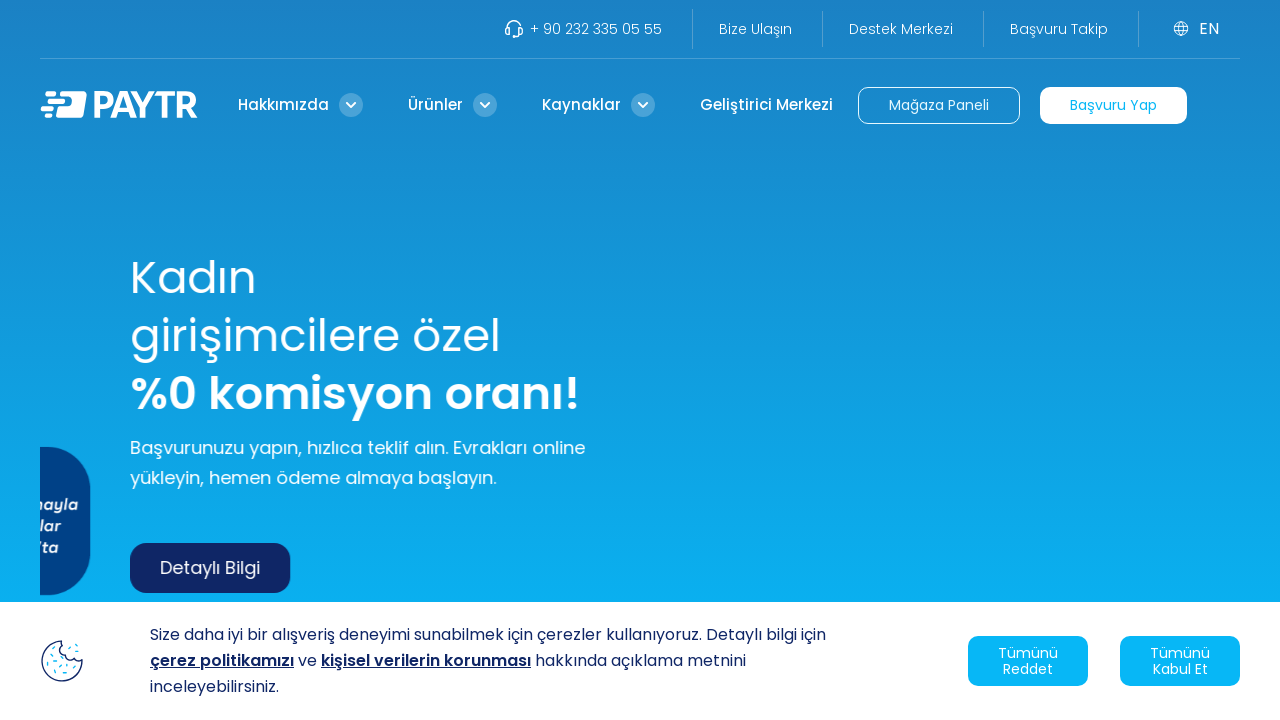

Retrieved page content
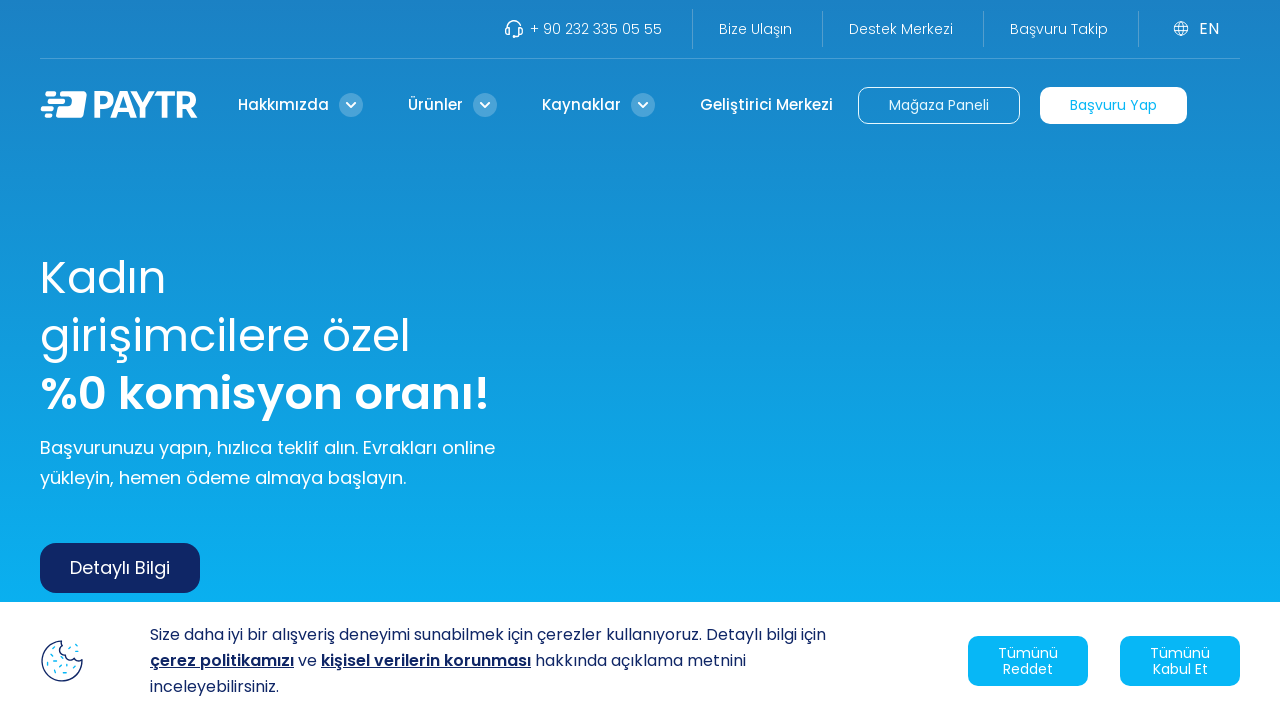

Checked for form labels - Found: True
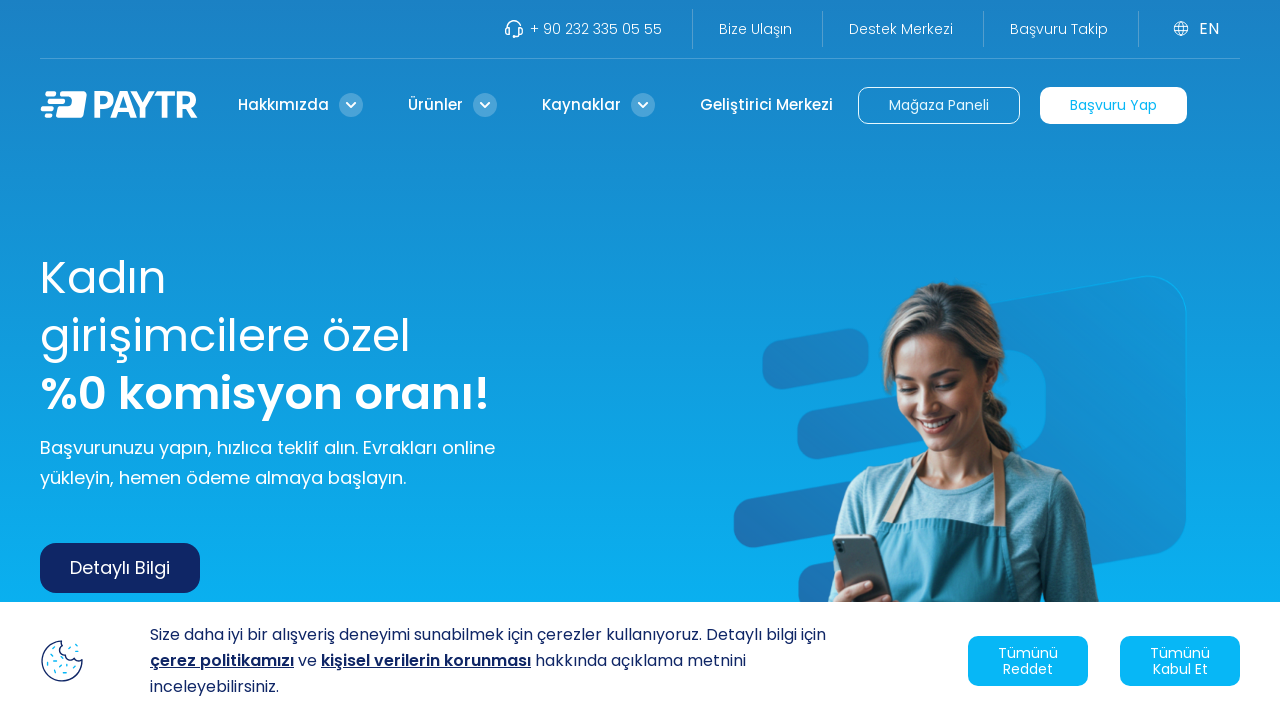

Checked for ARIA attributes - Found: True
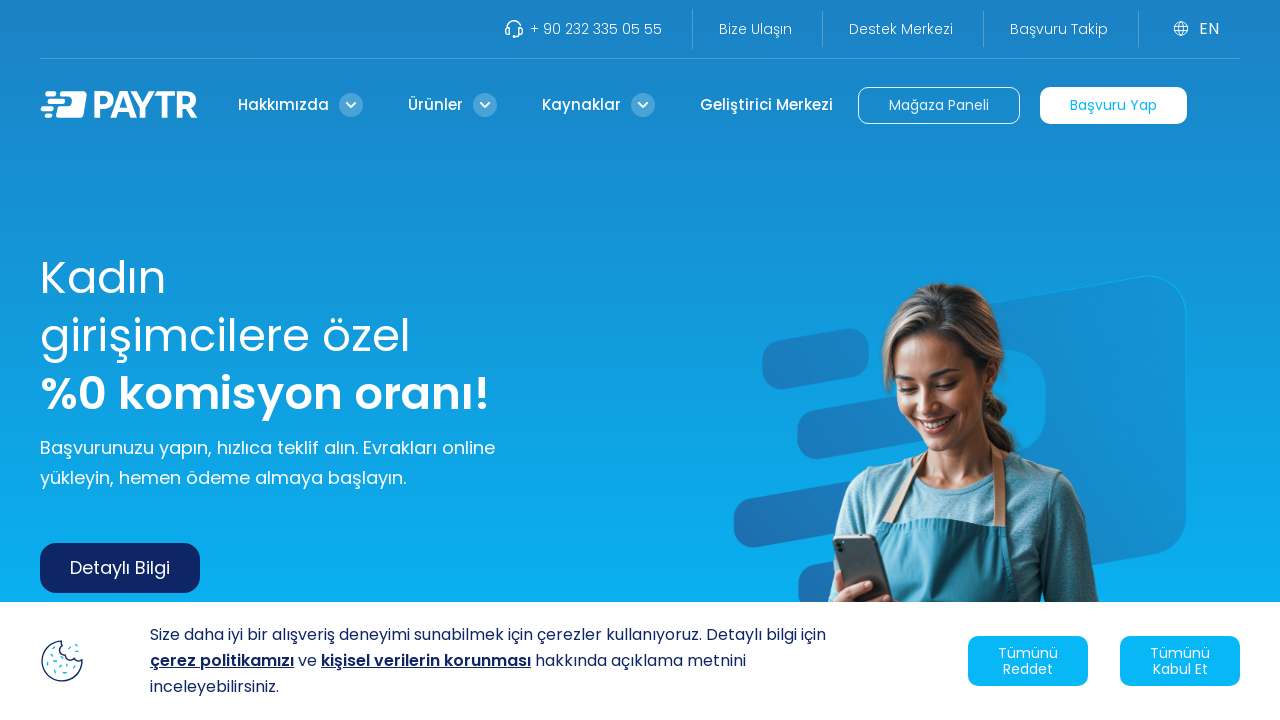

Checked for tab index attributes - Found: True
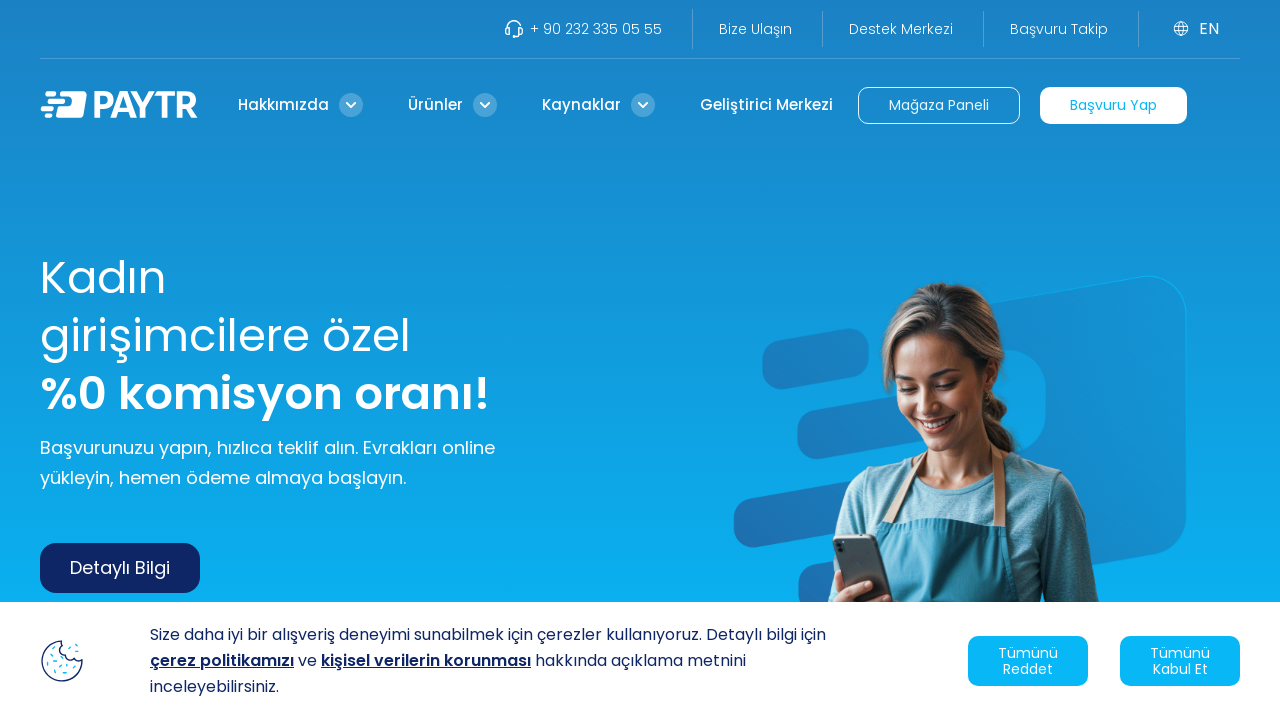

Printed accessibility features summary - Labels: True, ARIA: True, TabIndex: True
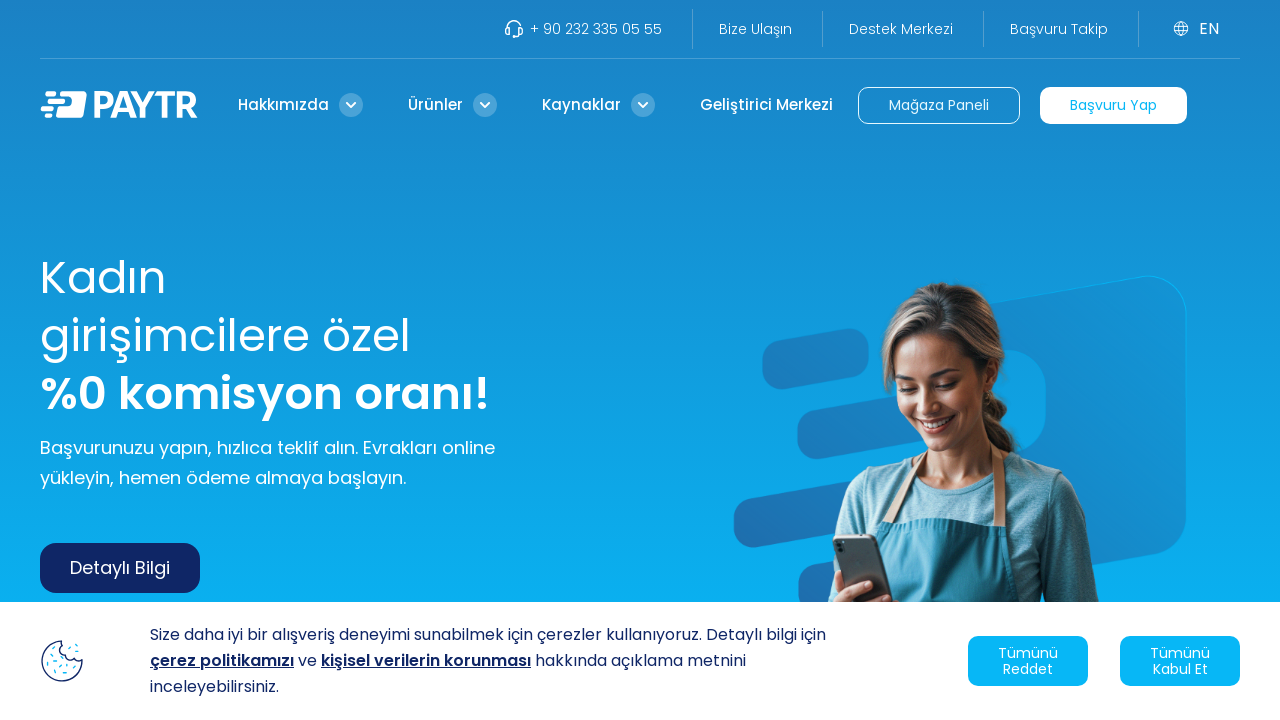

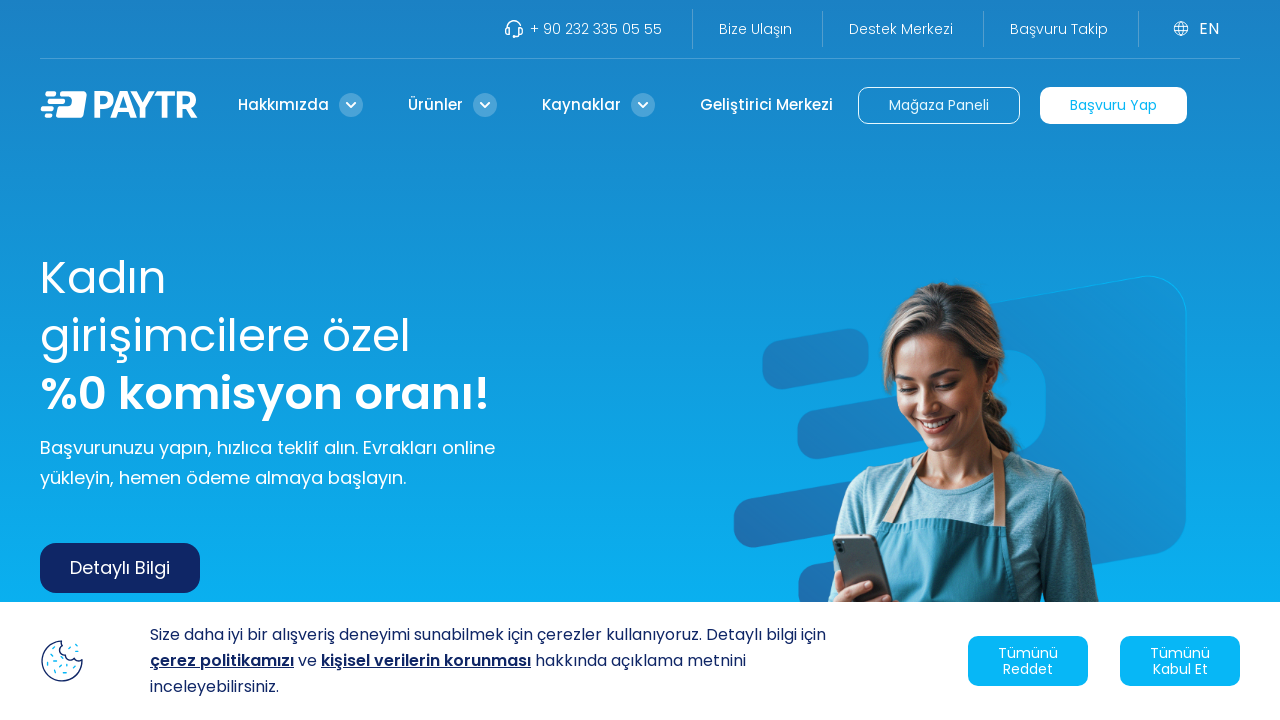